Tests GitHub search functionality by searching for a specific repository, navigating to it, opening the Issues tab, and verifying an issue with a specific name exists (same test with step annotations).

Starting URL: https://github.com/

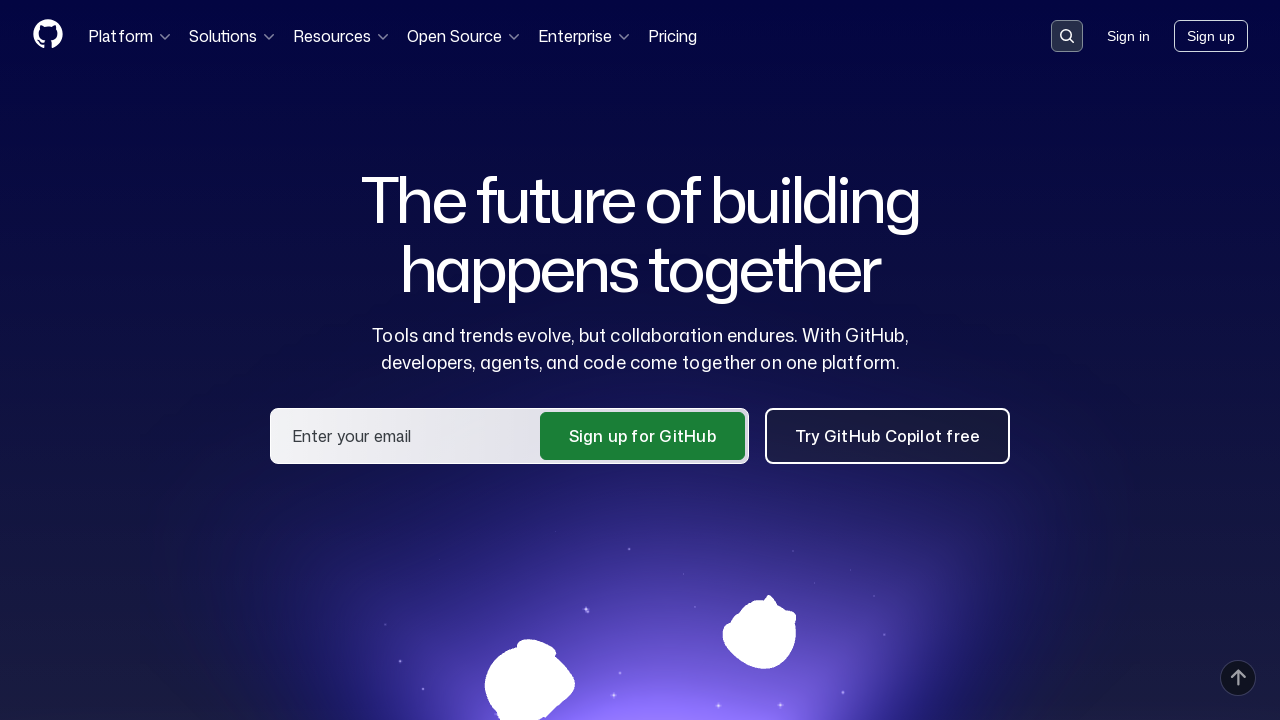

Clicked on the search input field at (1067, 36) on [class=search-input]
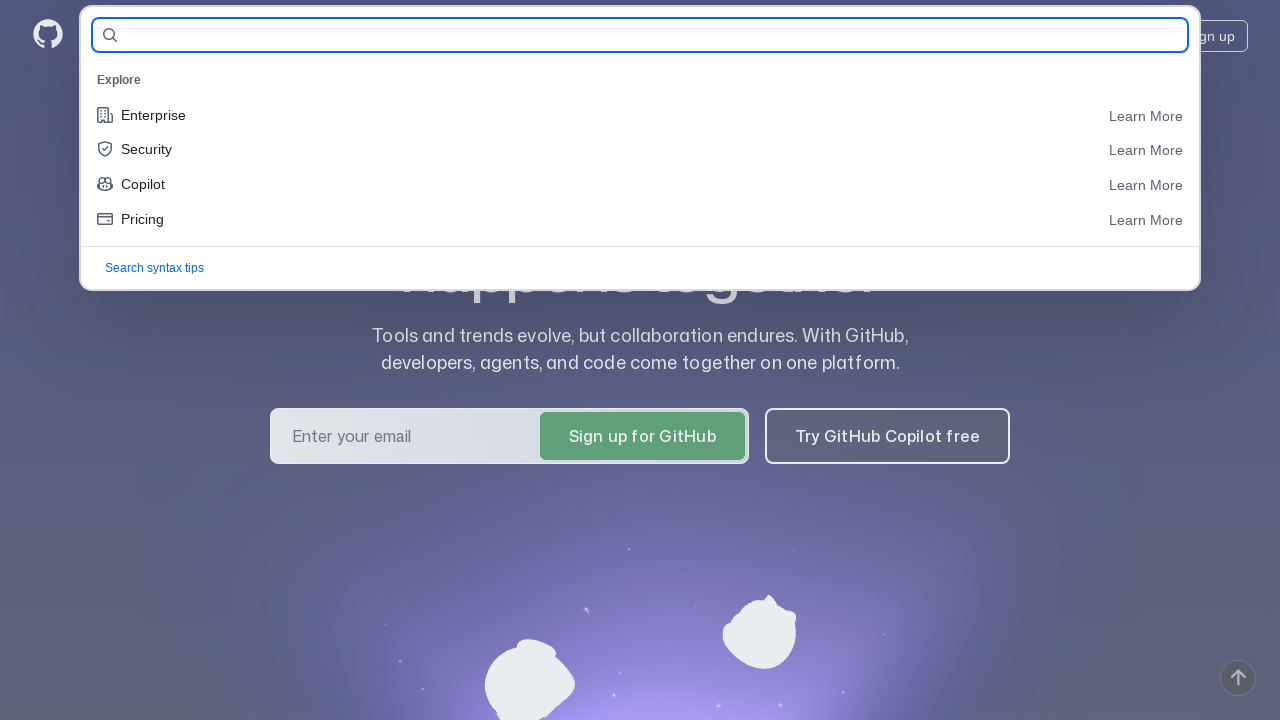

Filled search field with repository name 'IlveraKrasnova-QA/AllureReportsHomeWork' on #query-builder-test
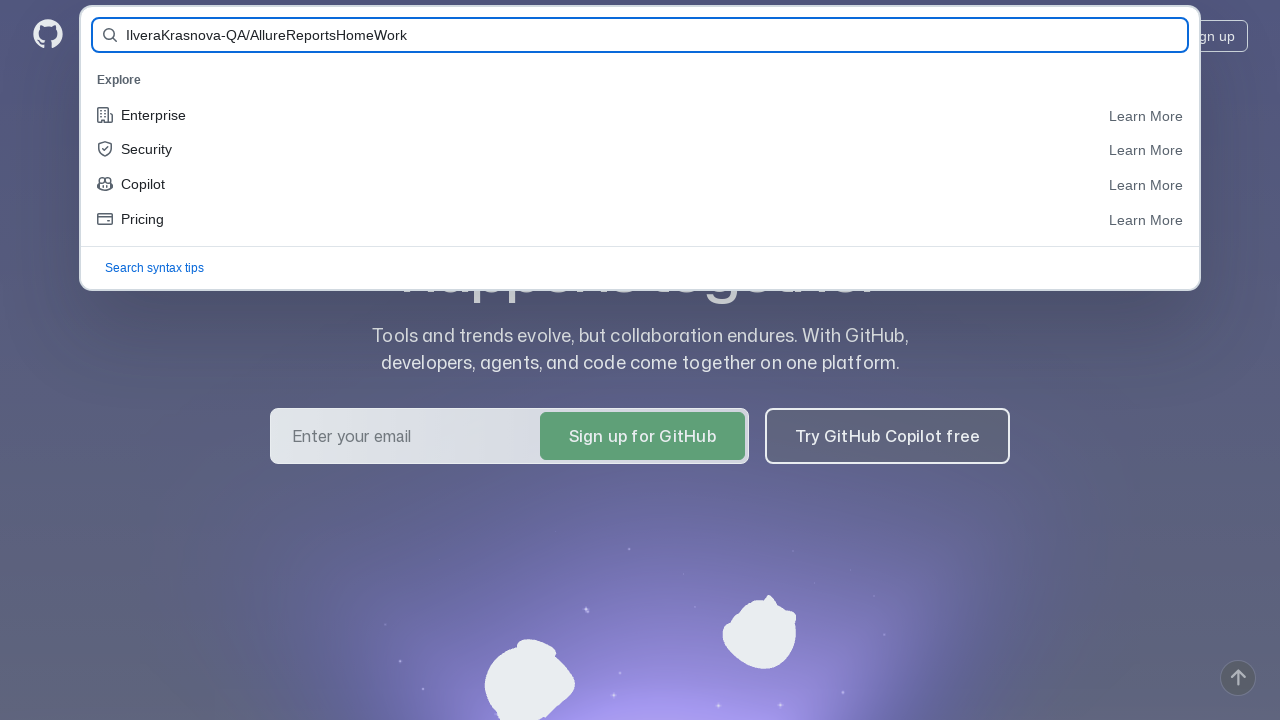

Pressed Enter to search for repository on #query-builder-test
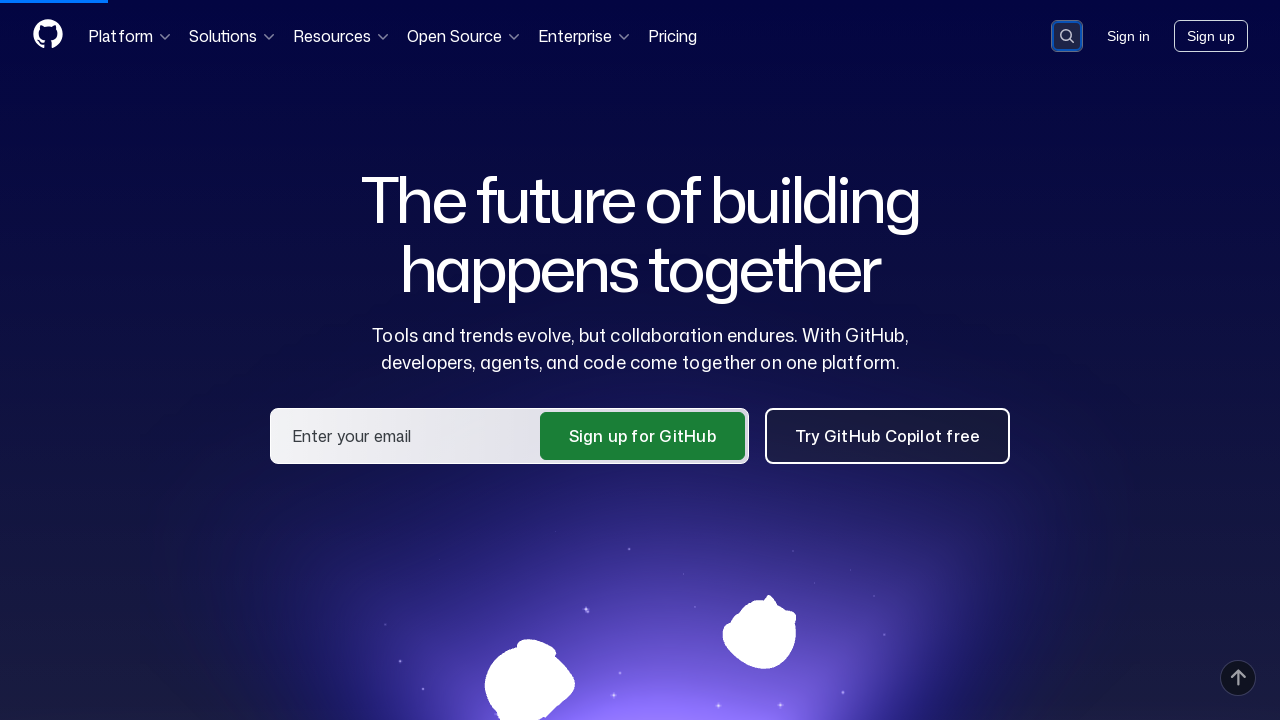

Clicked on repository link in search results at (538, 161) on a:has-text('IlveraKrasnova-QA/AllureReportsHomeWork')
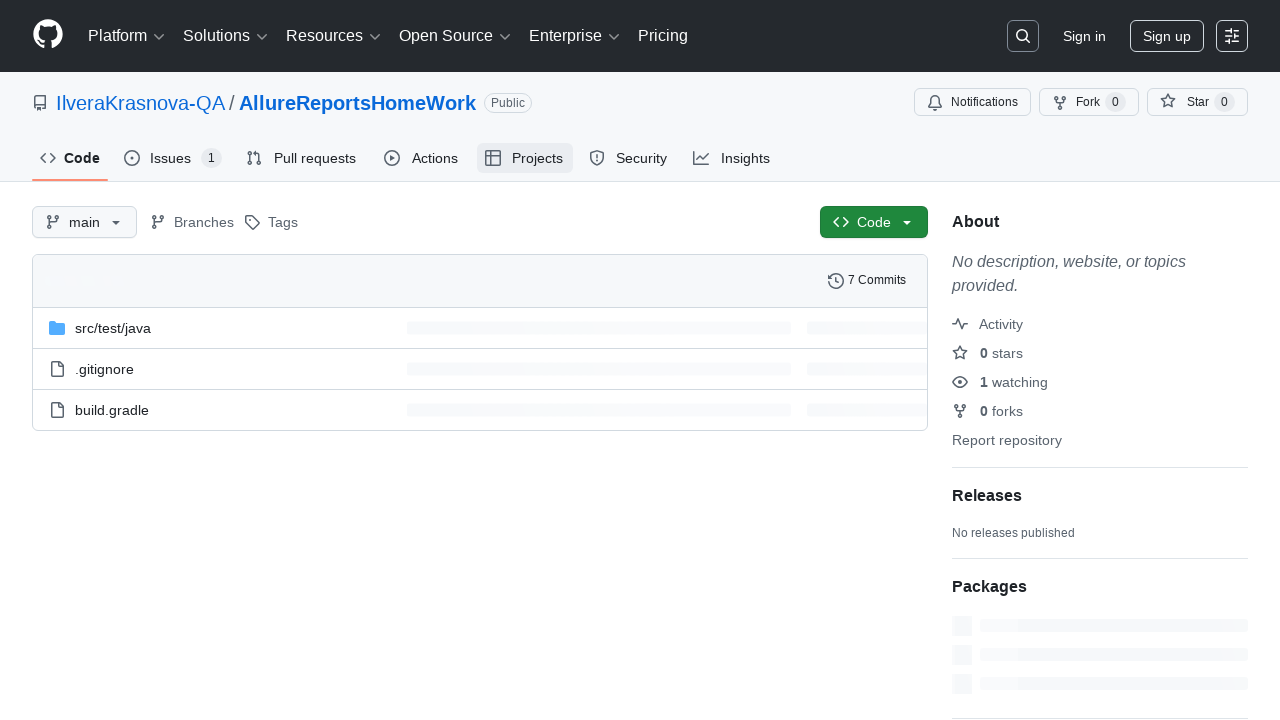

Clicked on the Issues tab at (173, 158) on #issues-tab
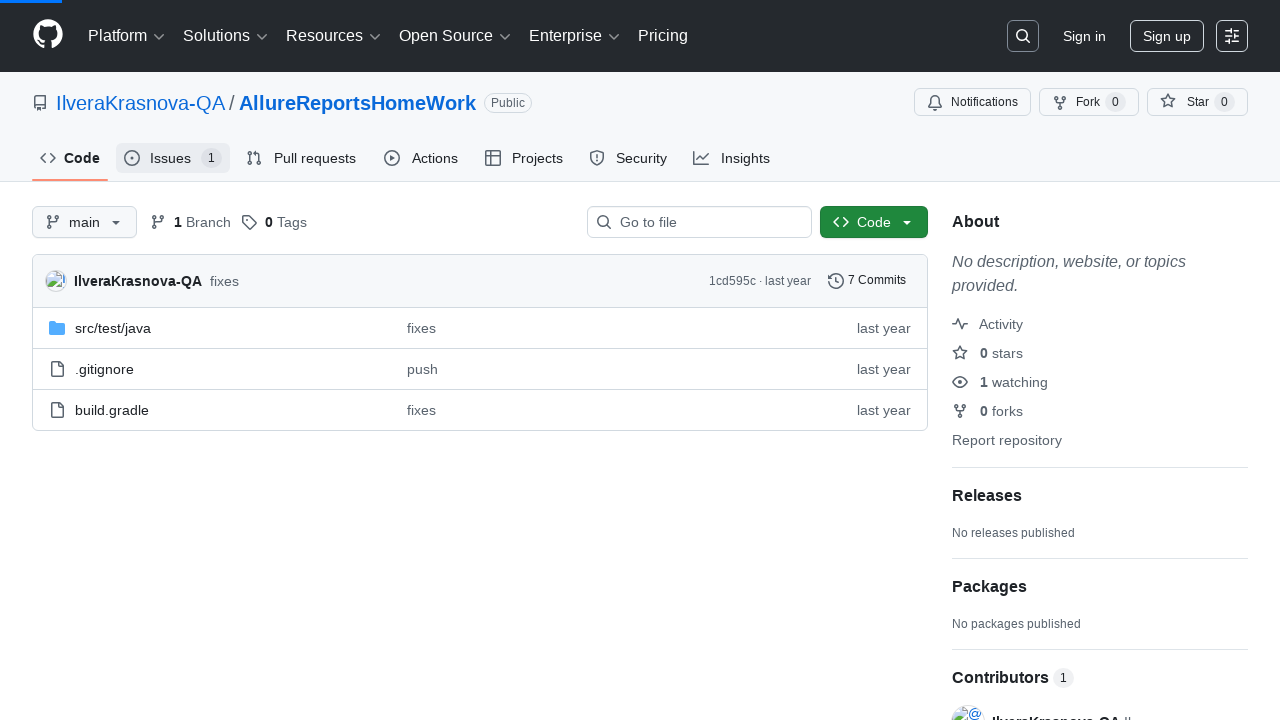

Verified issue with title 'simple issue' exists
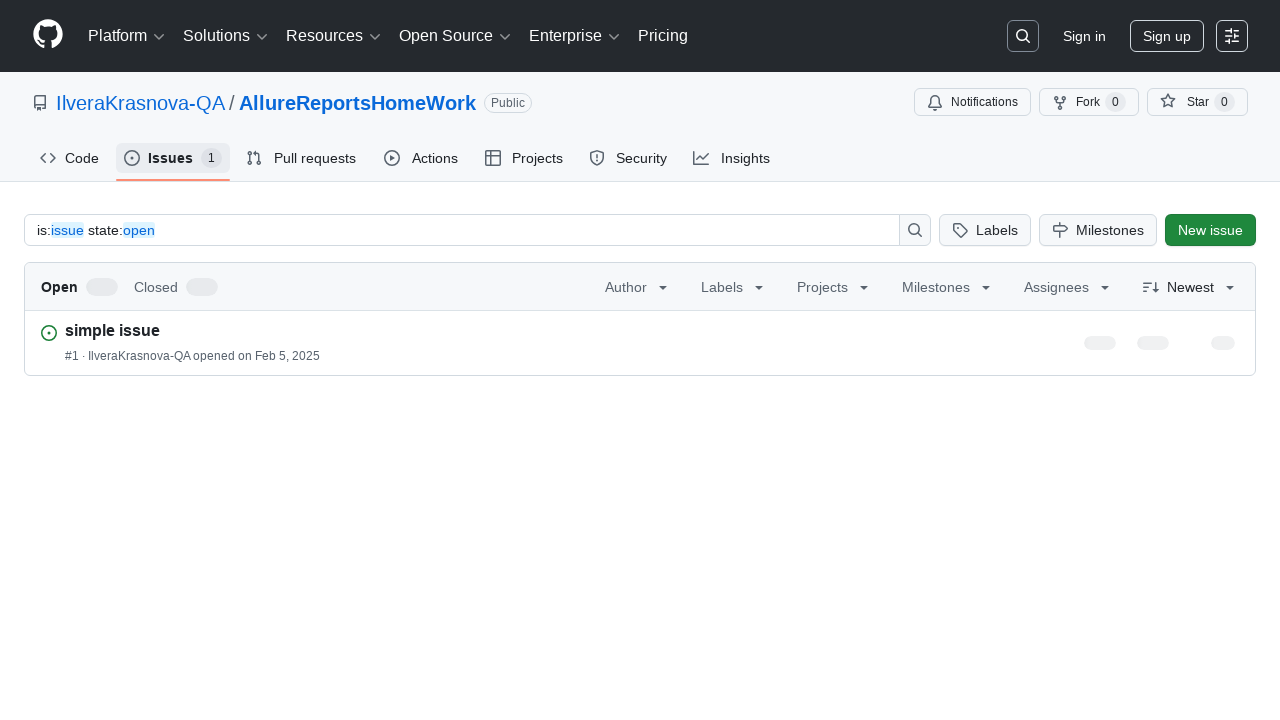

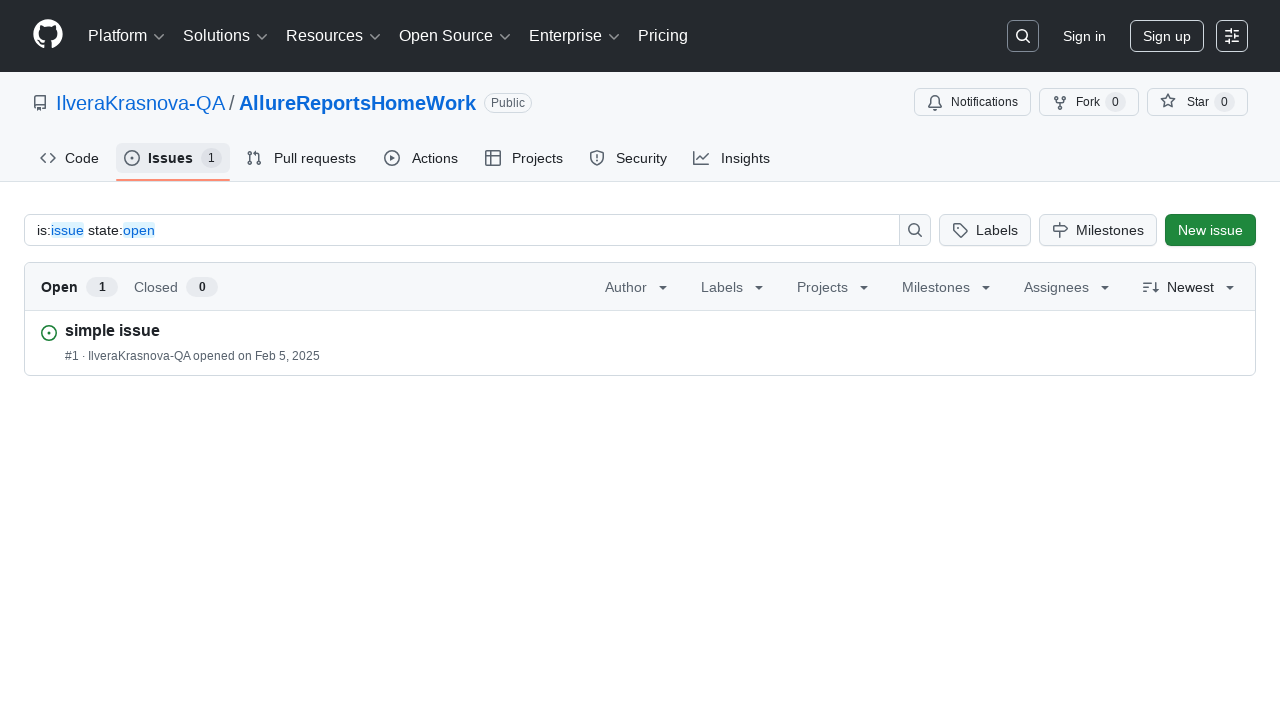